Searches for a product on Target.com by entering a search term and clicking the search button

Starting URL: https://www.target.com/

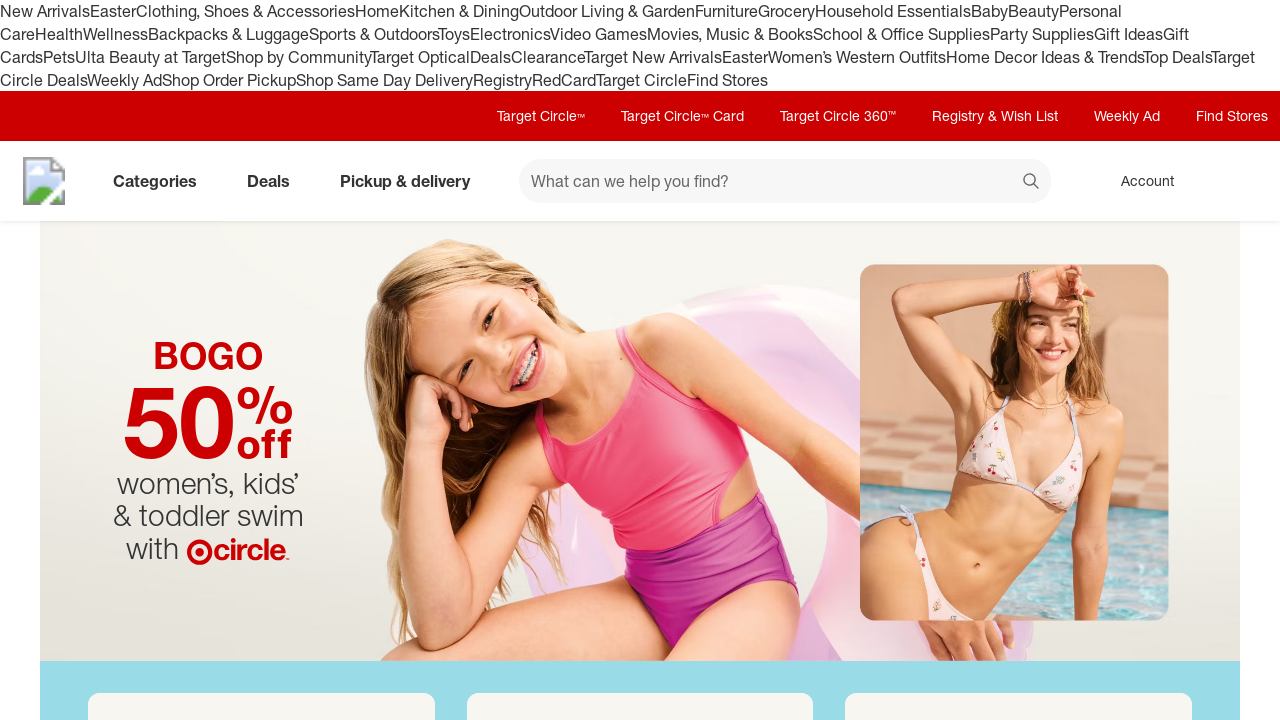

Entered 'laptop' in search field on #search
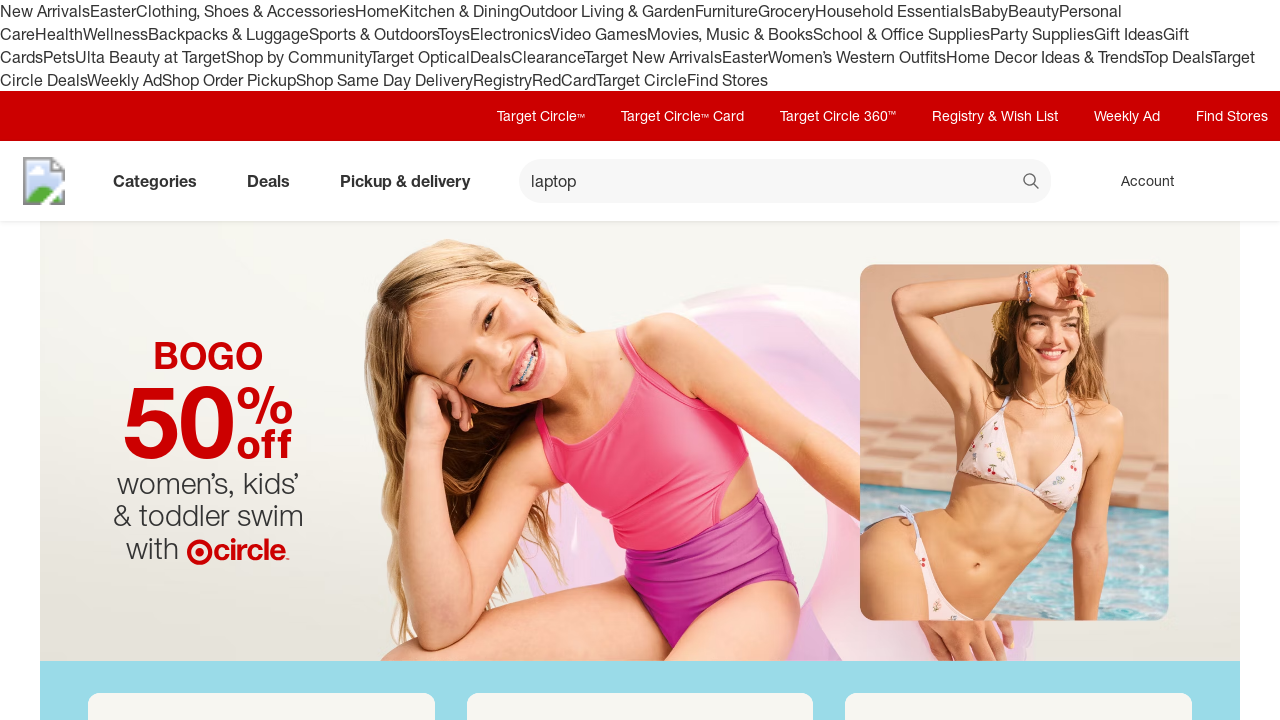

Clicked search button to search for laptop at (1032, 183) on button[data-test='@web/Search/SearchButton']
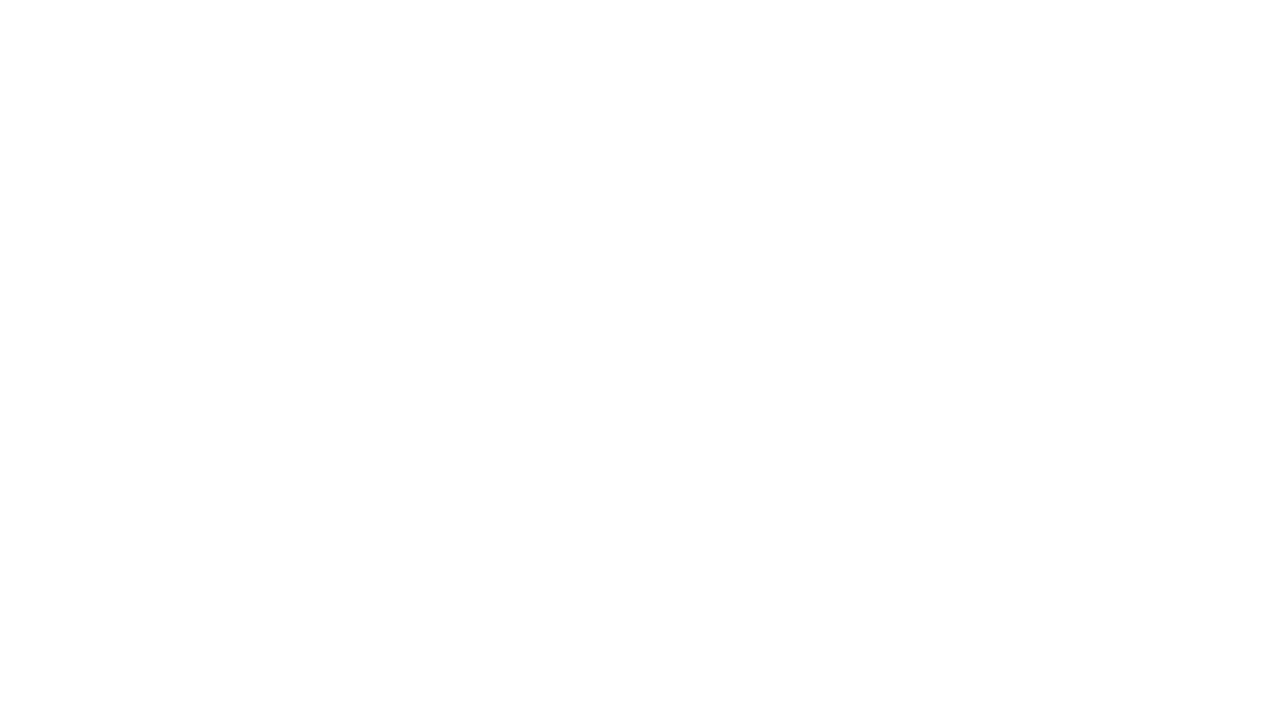

Waited for search results to load
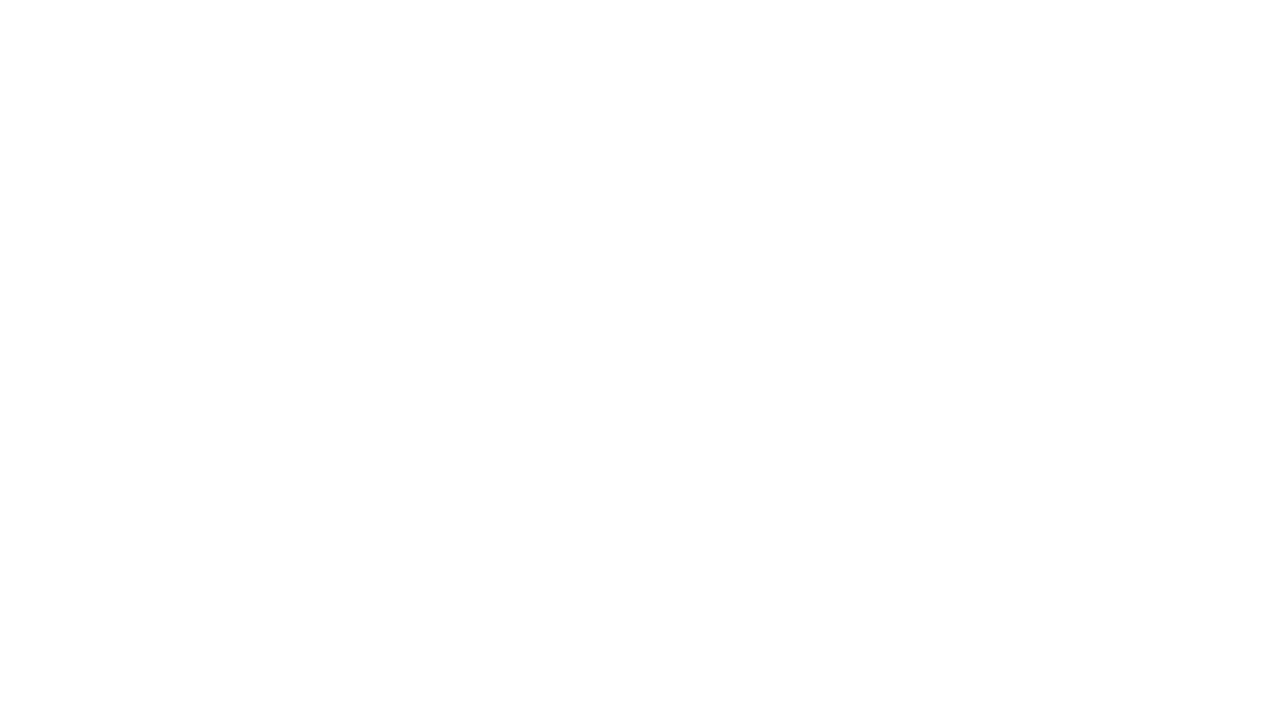

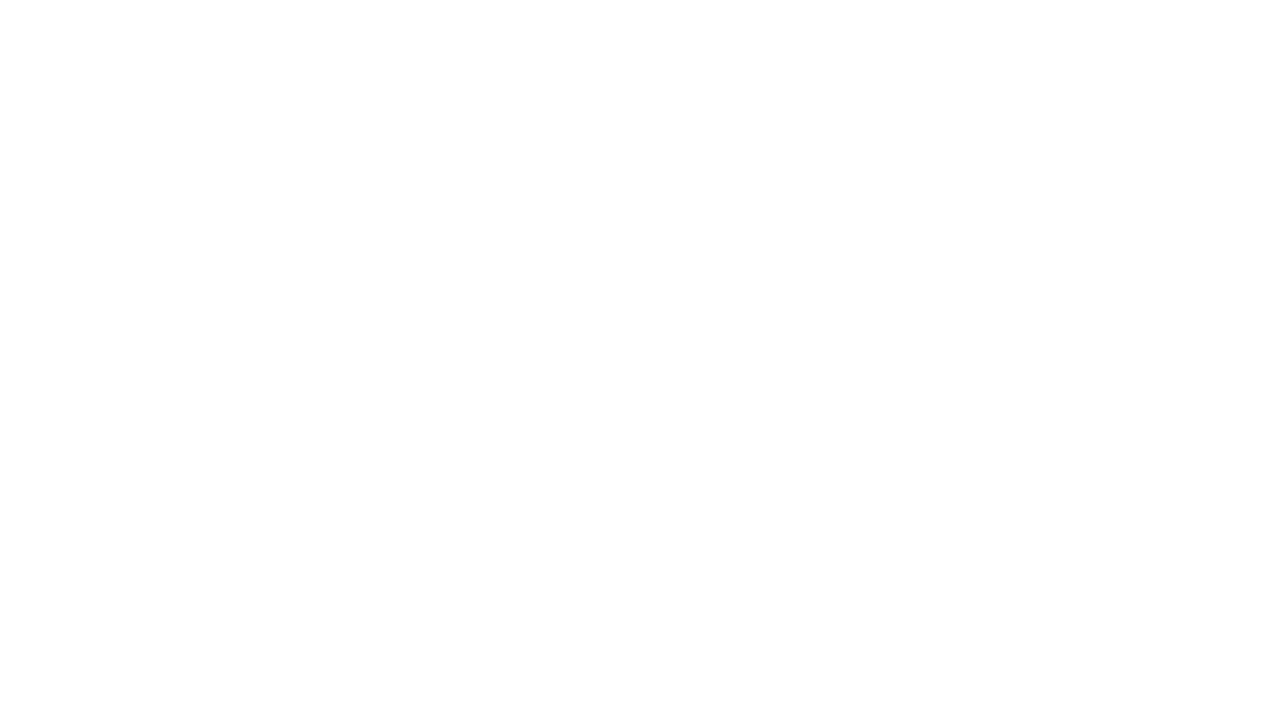